Tests hover functionality by hovering over three profile images and verifying that usernames (user1, user2, user3) become visible on hover.

Starting URL: https://the-internet.herokuapp.com/hovers

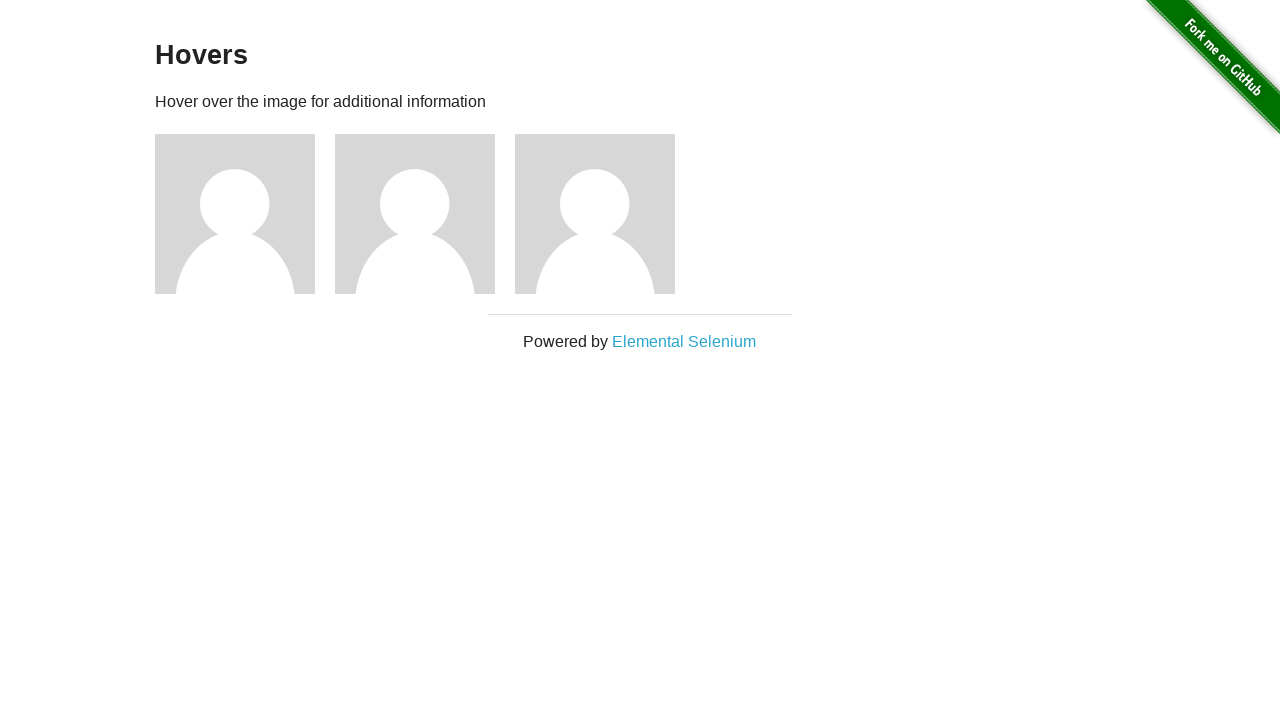

Hovered over first profile image at (245, 214) on .figure:nth-child(3)
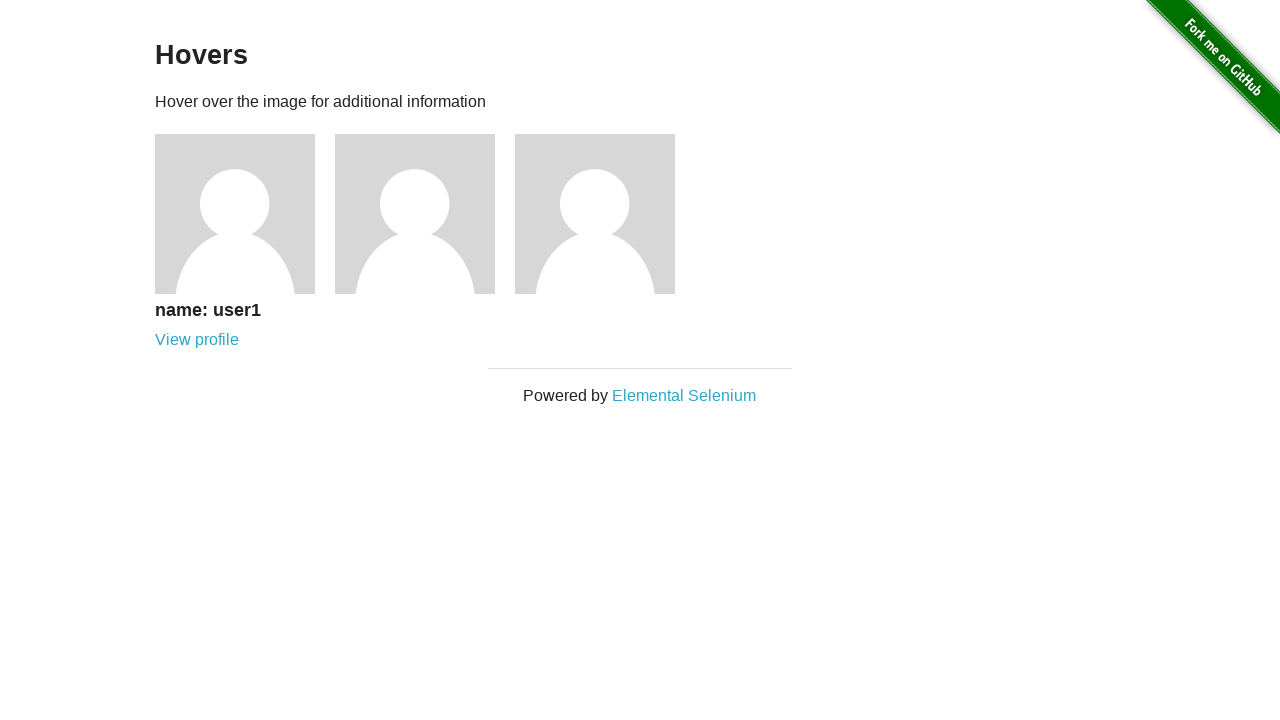

Verified user1 username became visible on hover
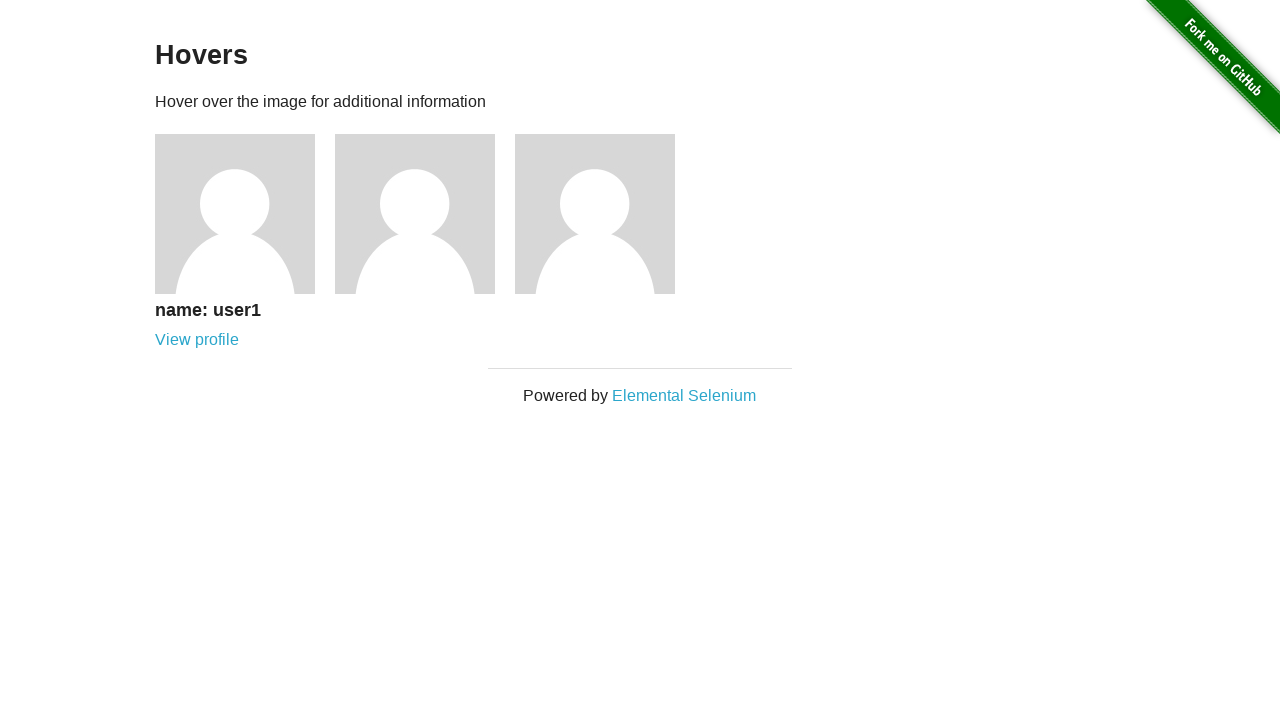

Hovered over second profile image at (425, 214) on .figure:nth-child(4)
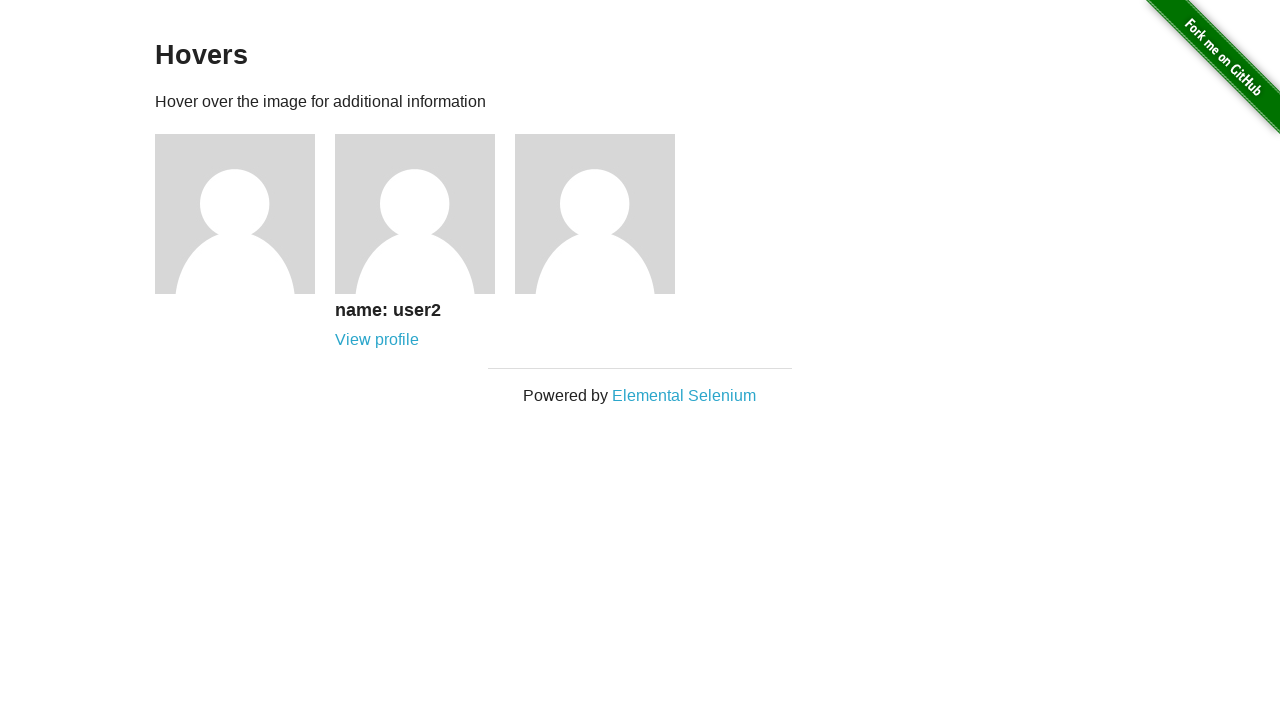

Verified user2 username became visible on hover
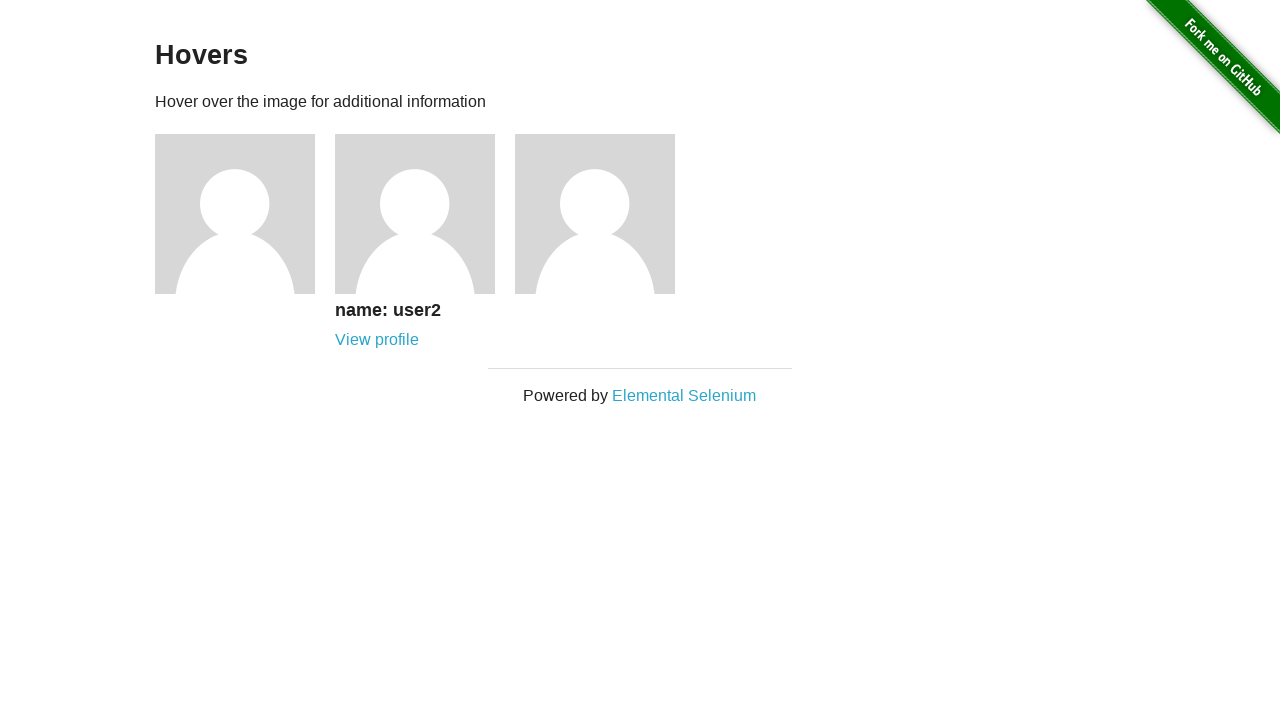

Hovered over third profile image at (605, 214) on .figure:nth-child(5)
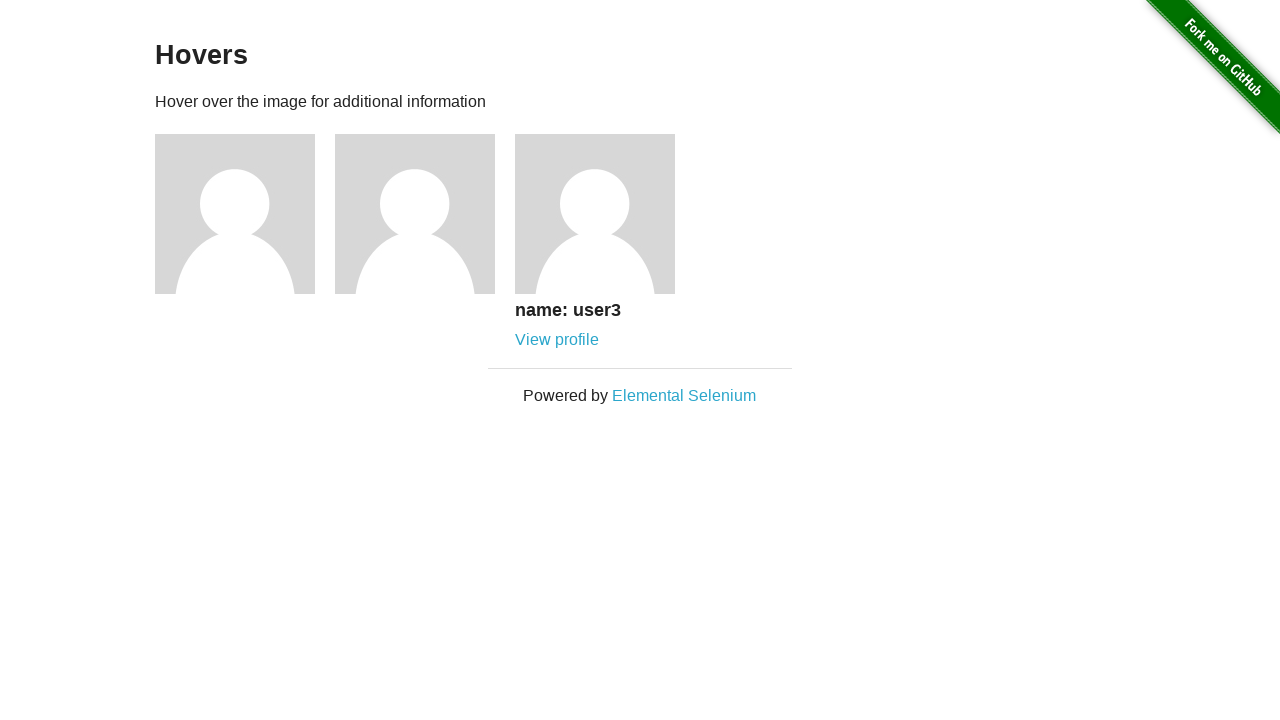

Verified user3 username became visible on hover
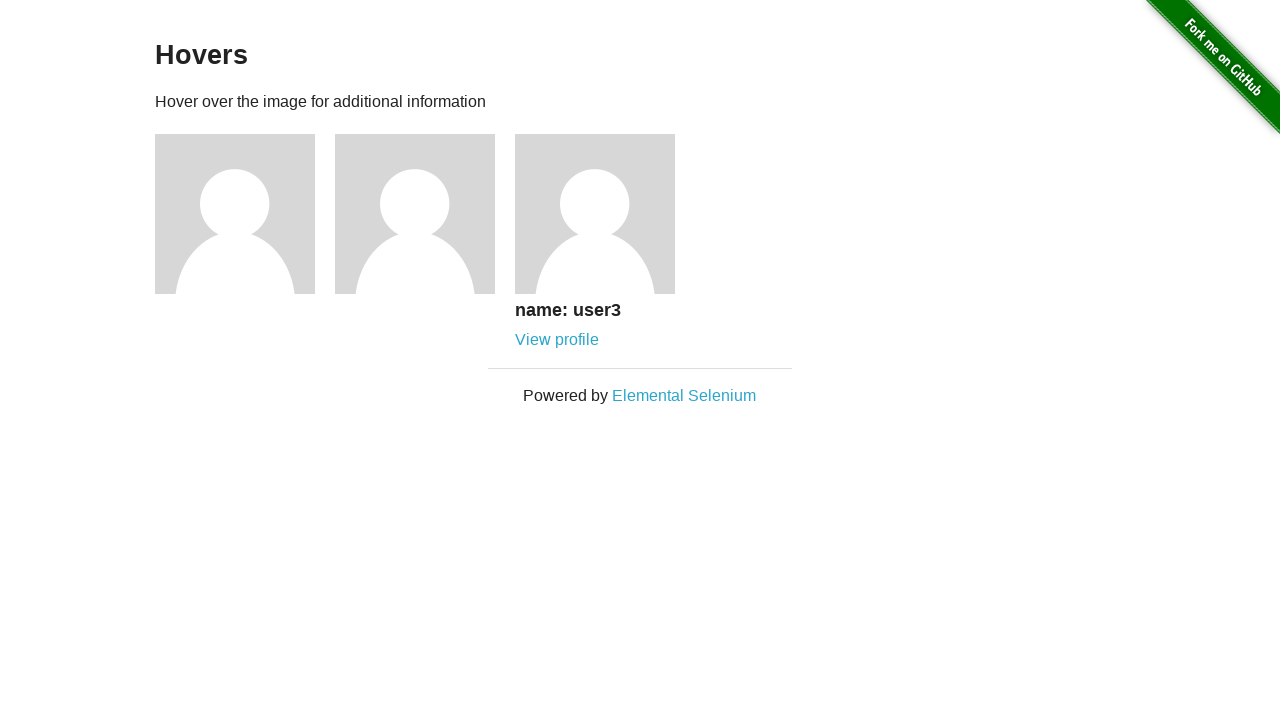

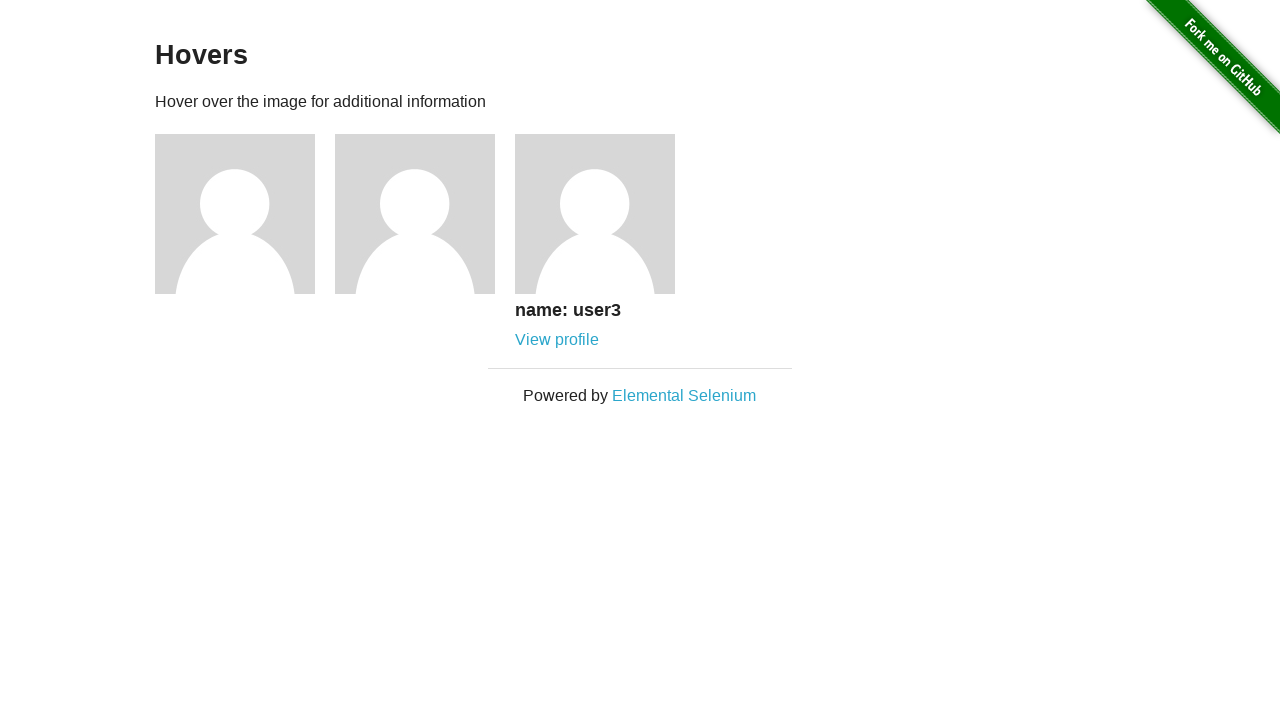